Navigates to a Selenium course content page and scrolls to the "Online Classroom" section using JavaScript scrollIntoView.

Starting URL: http://greenstech.in/selenium-course-content.html

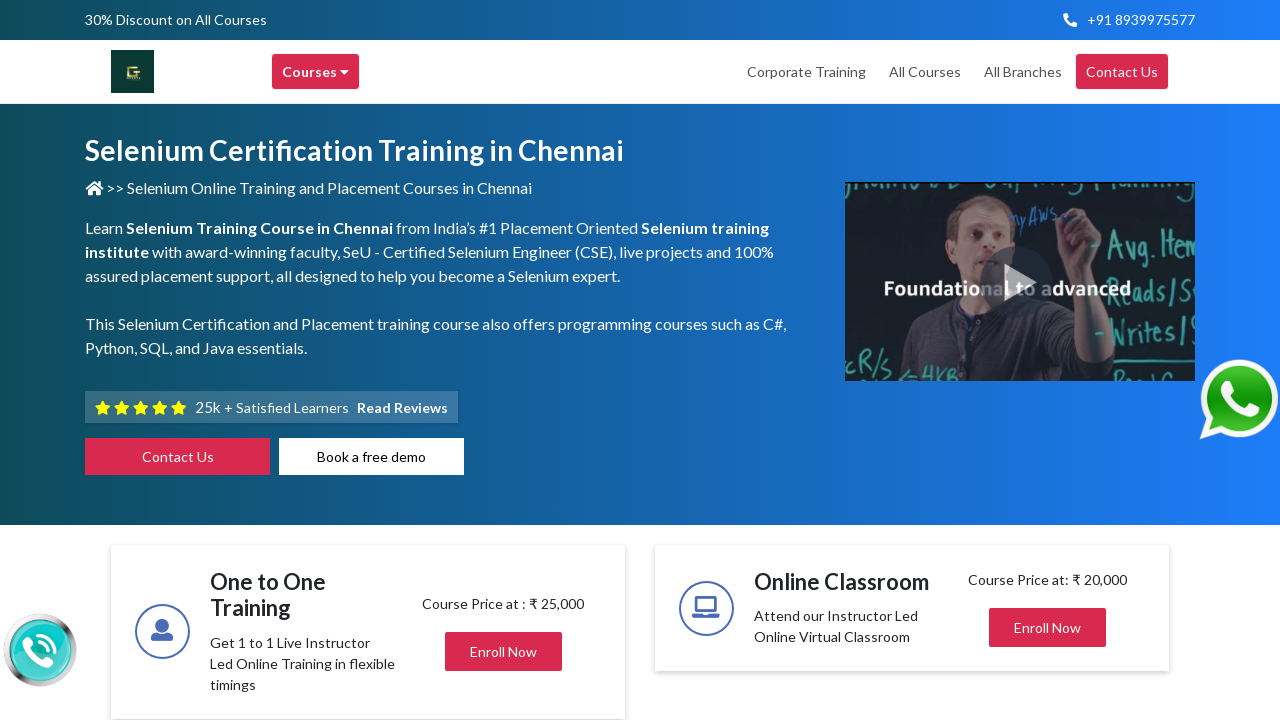

Set viewport size to 1920x1080
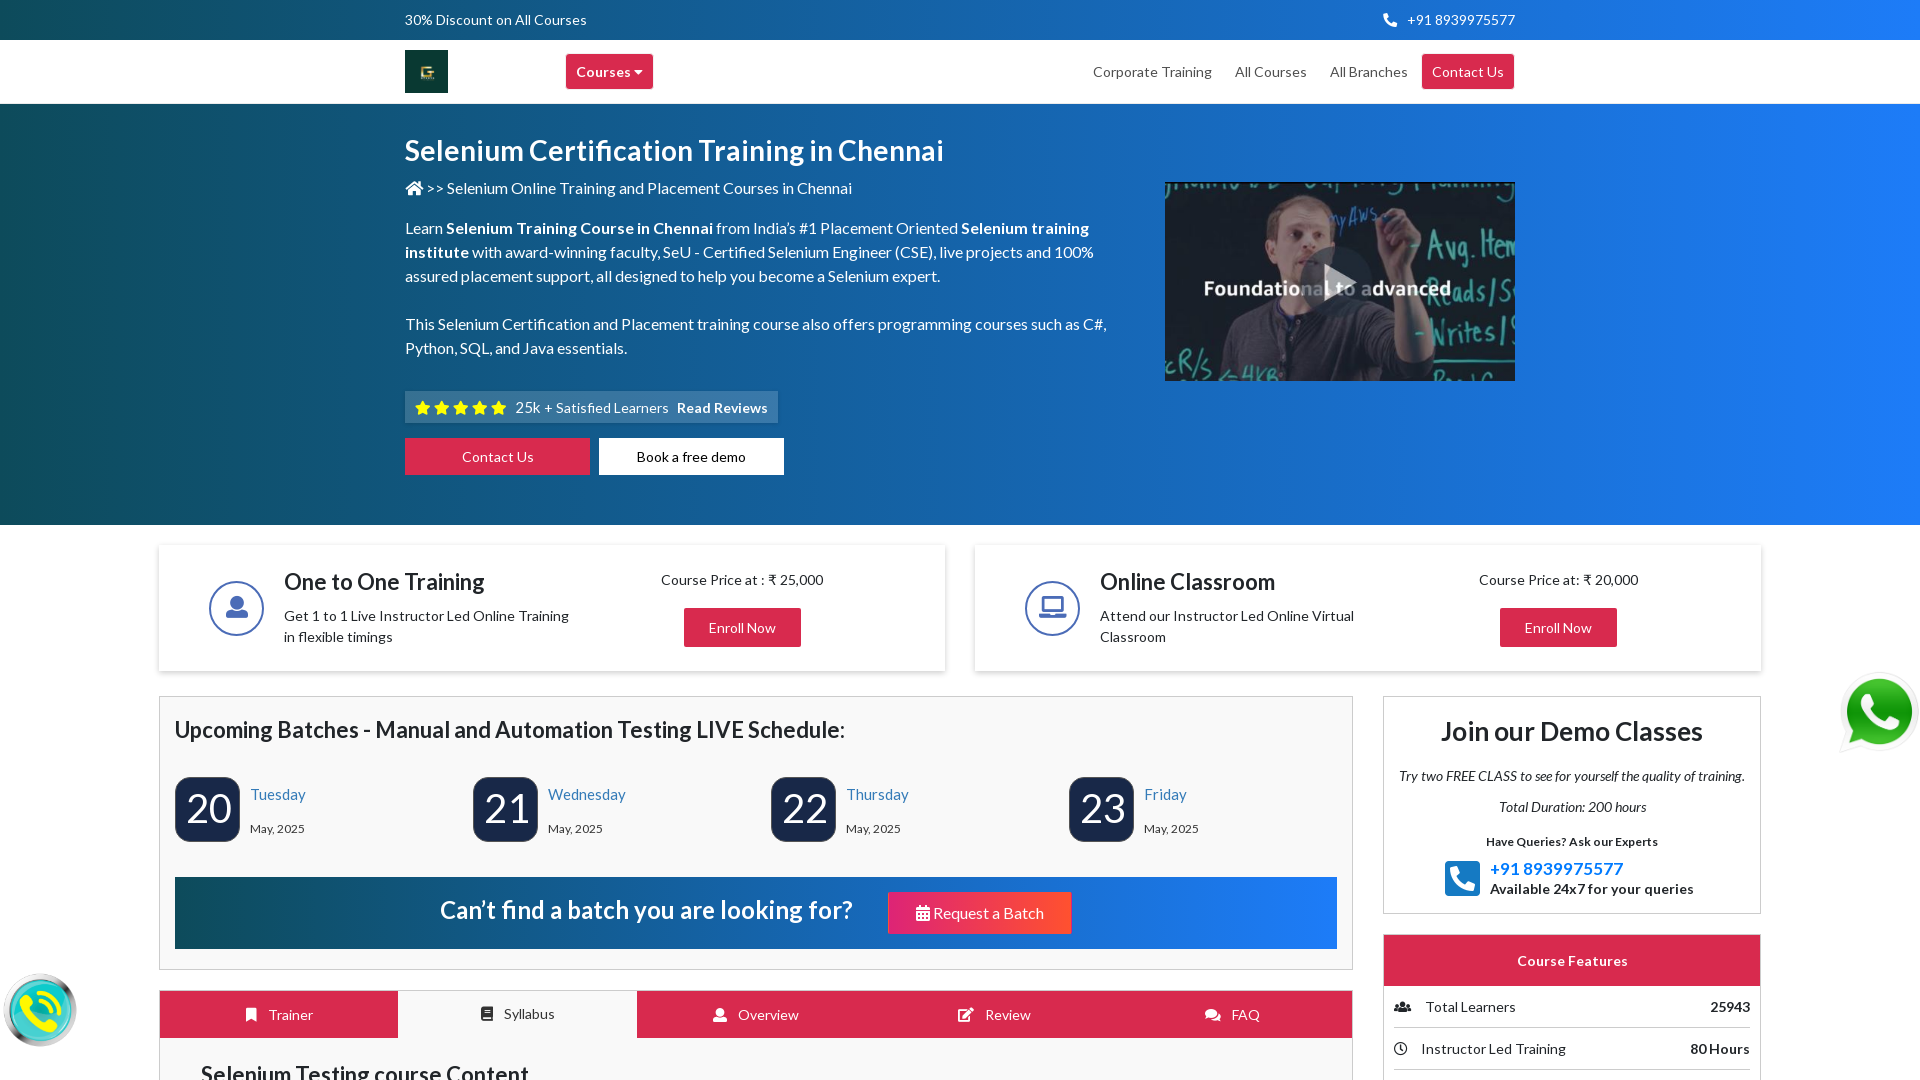

Navigated to Selenium course content page
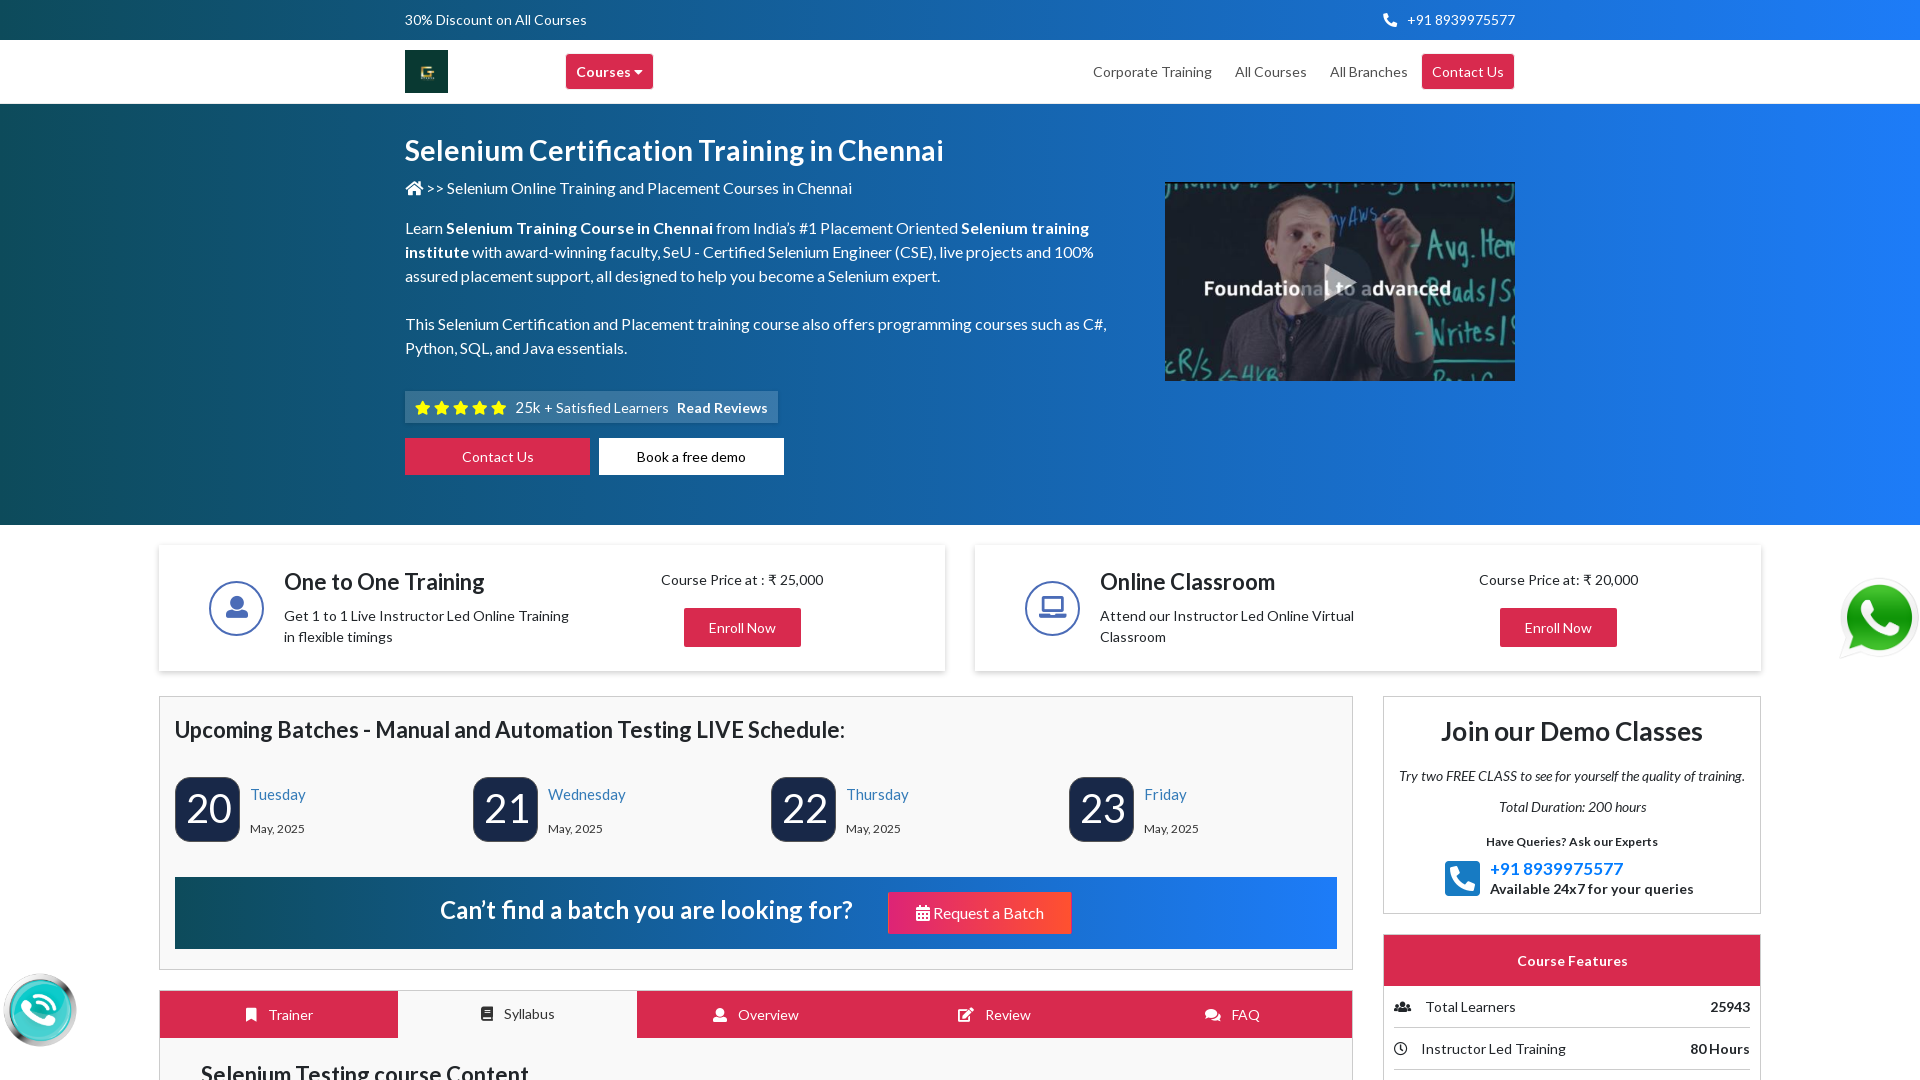

Located 'Online Classroom' heading element
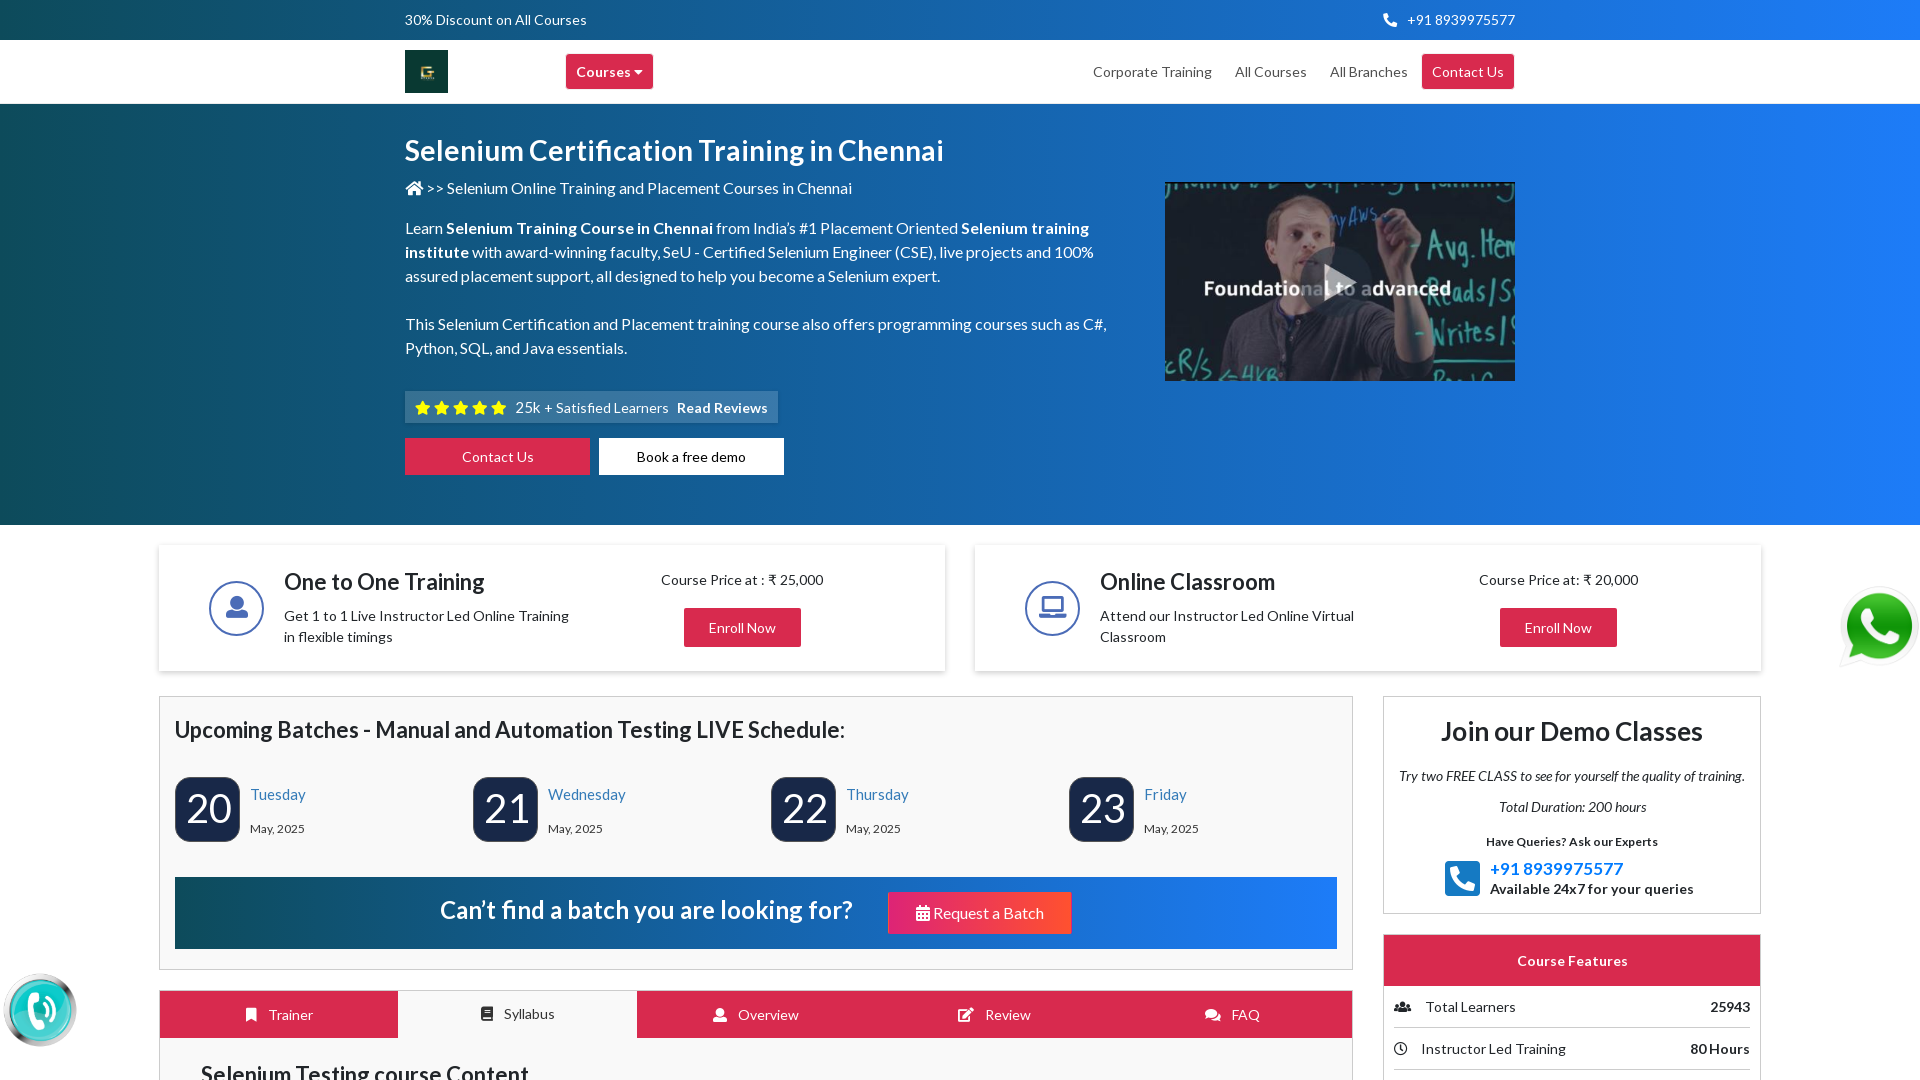

Scrolled 'Online Classroom' section into view
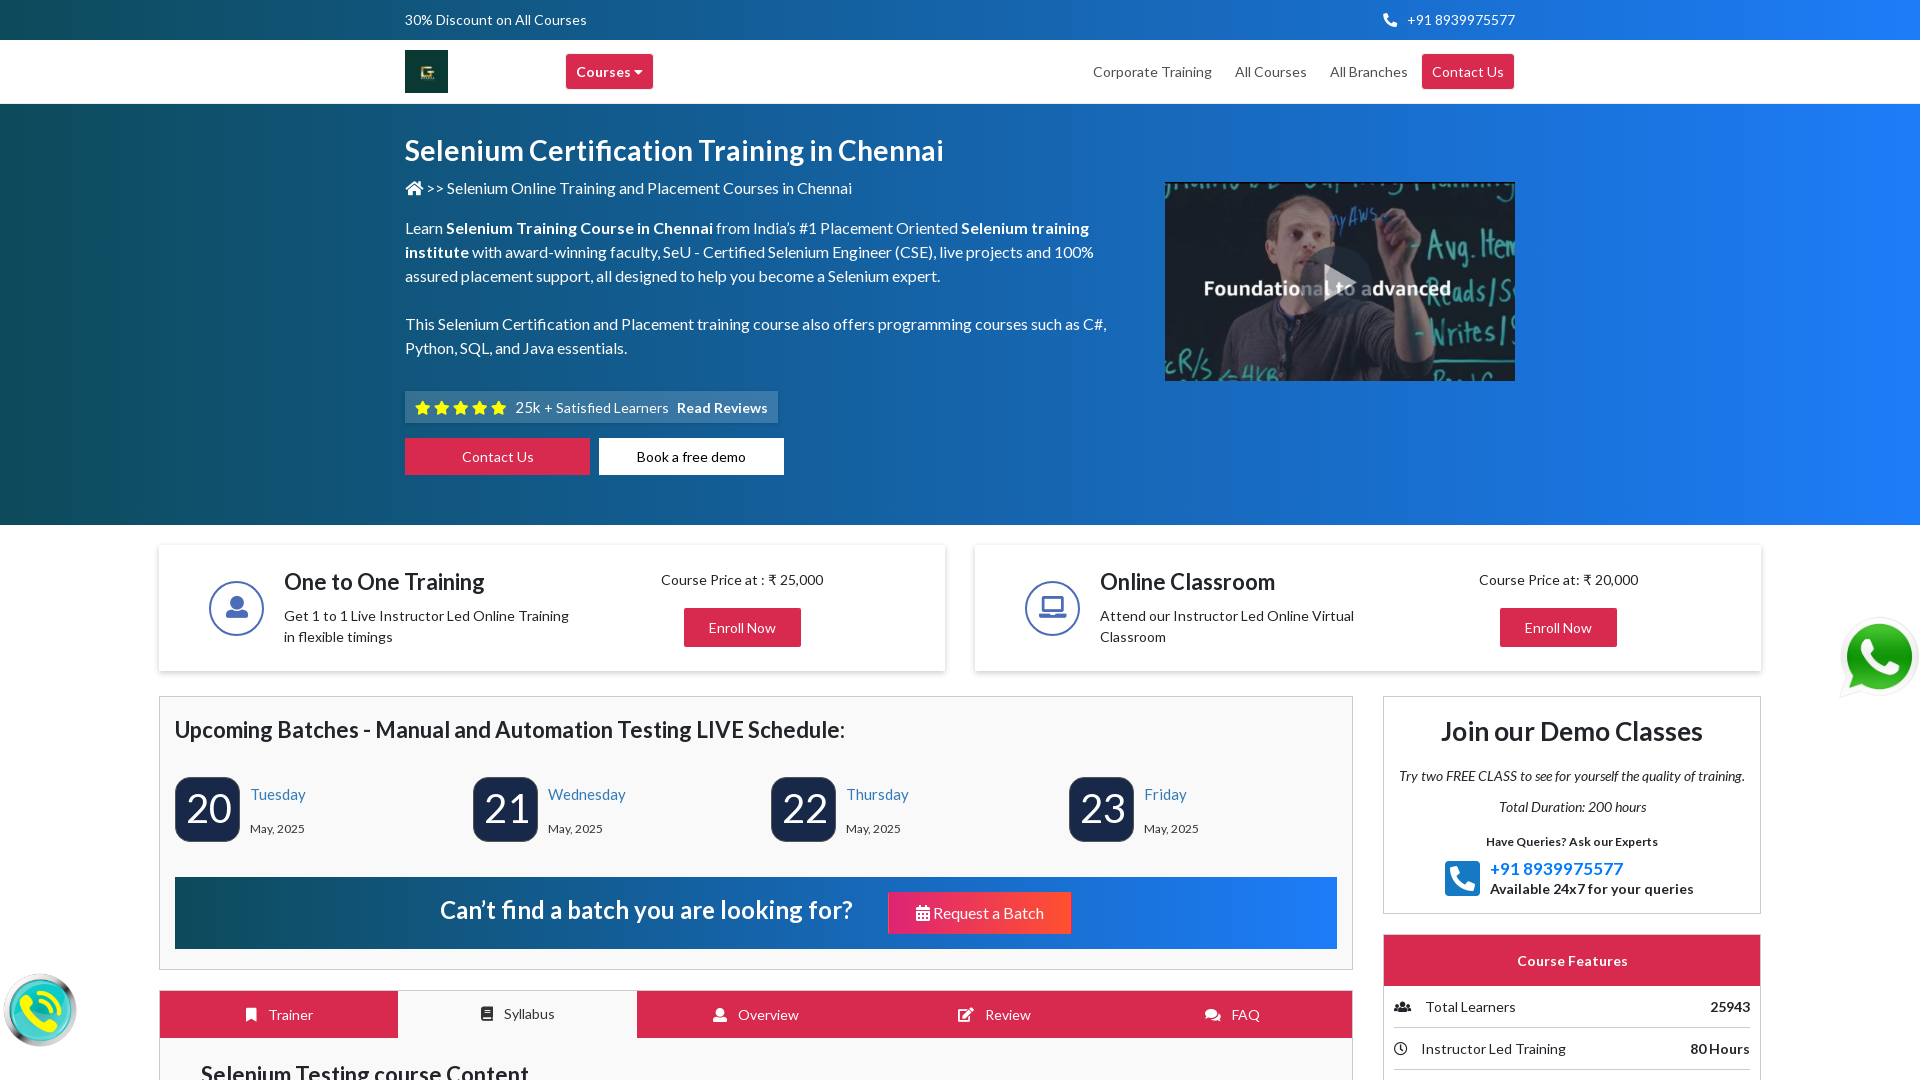

Waited 500ms for scroll animation to complete
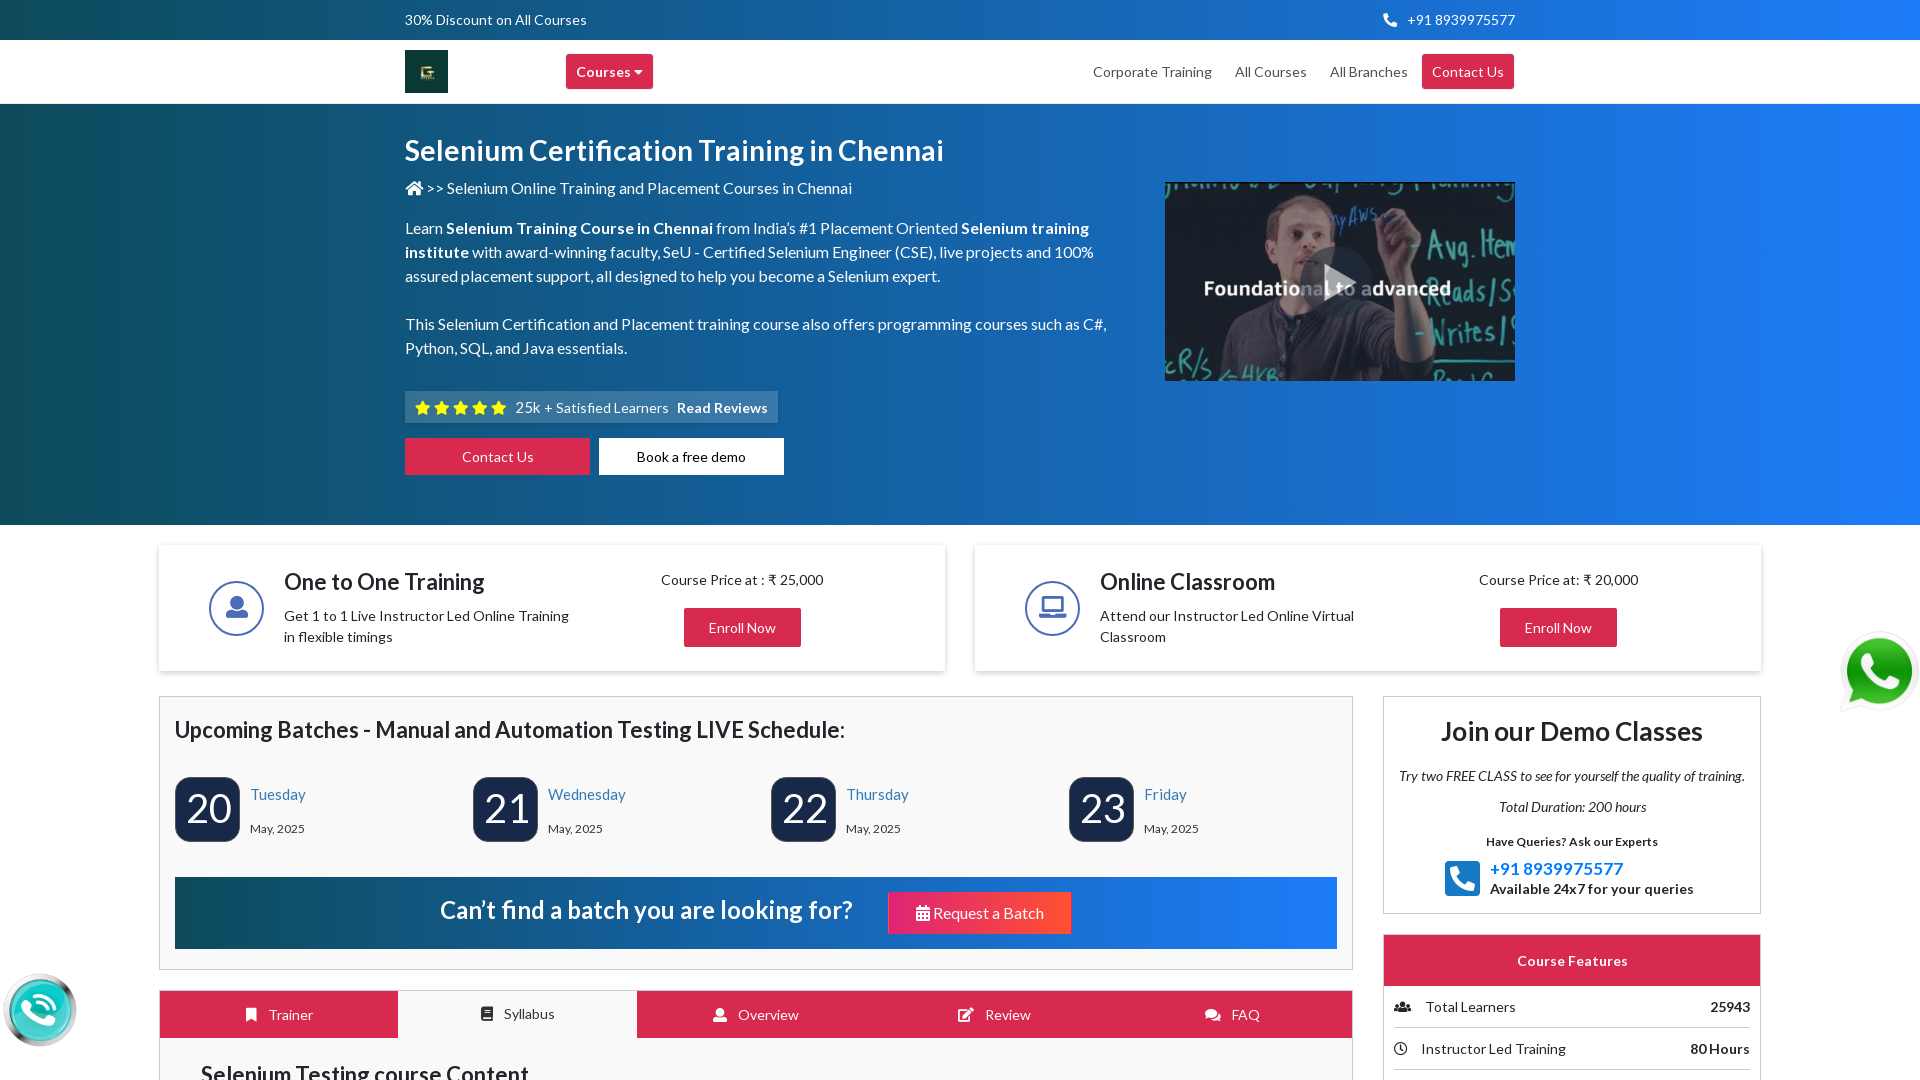

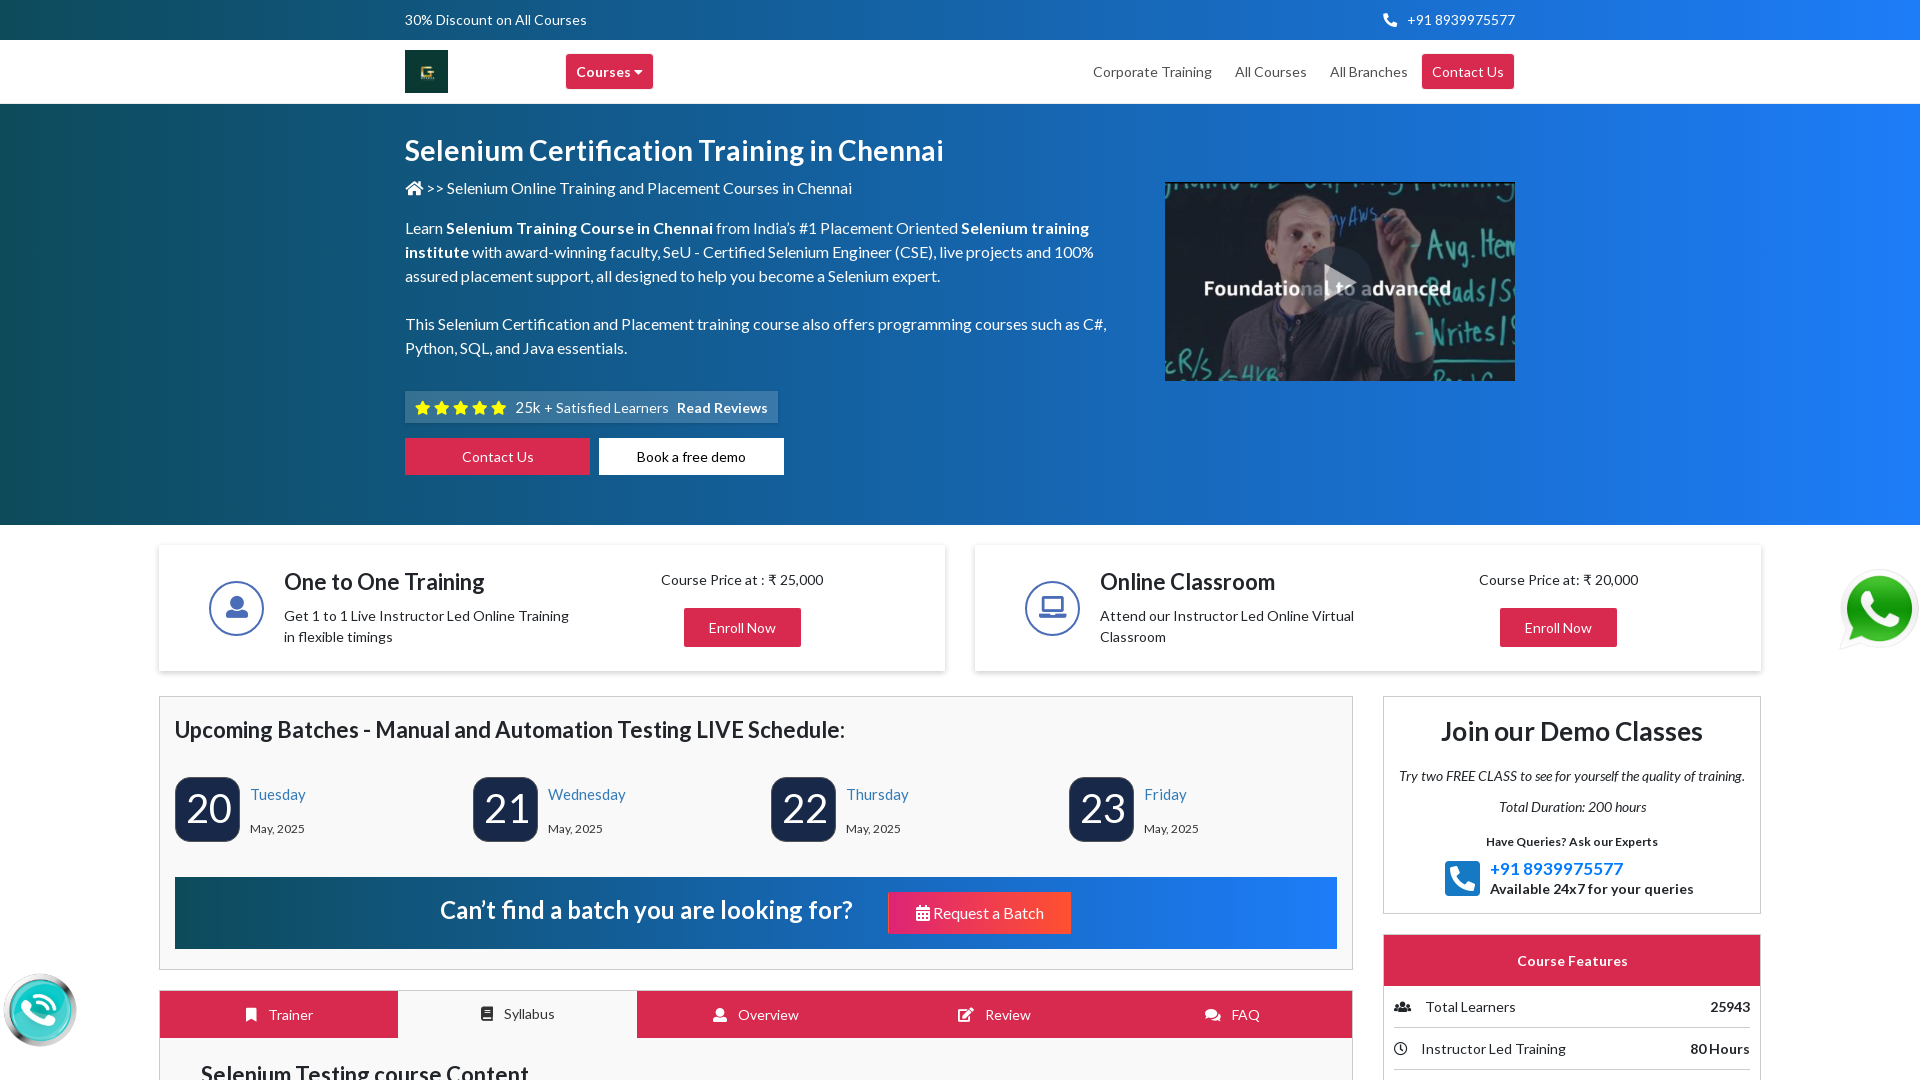